Tests that empty name is not permitted in the form submission

Starting URL: https://davi-vert.vercel.app/index.html

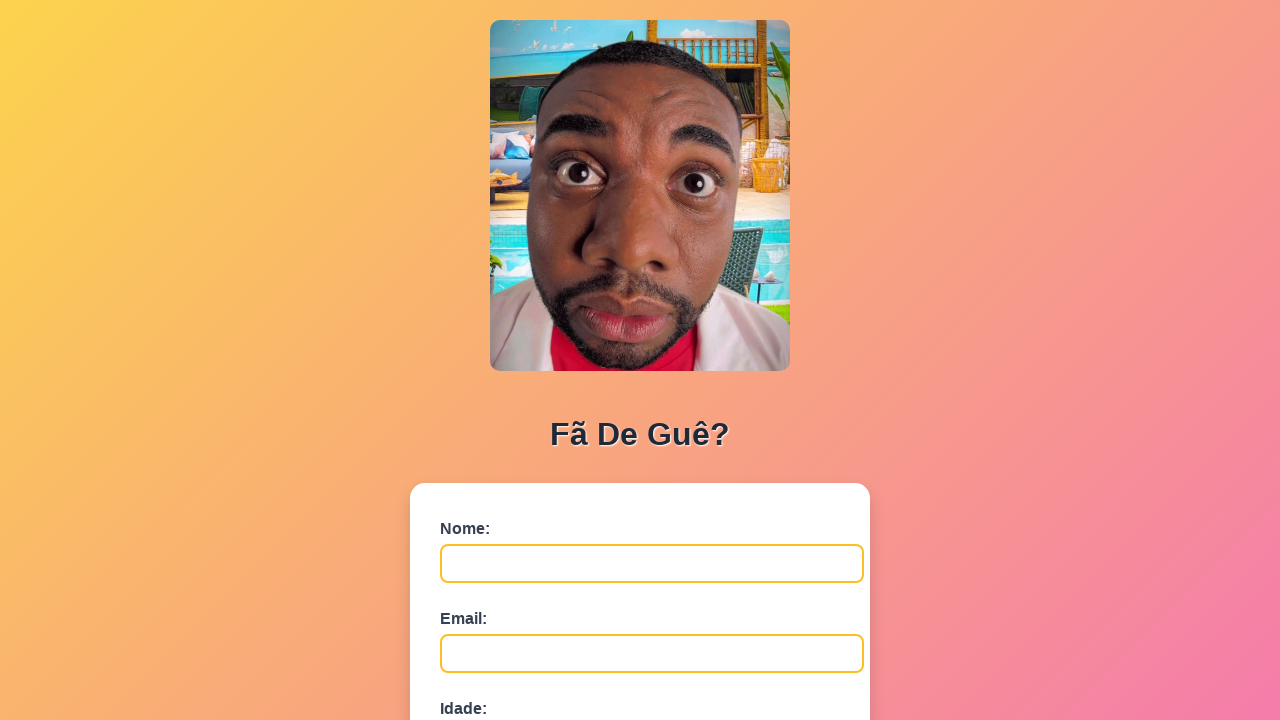

Filled email field with 'teste@email.com' on #email
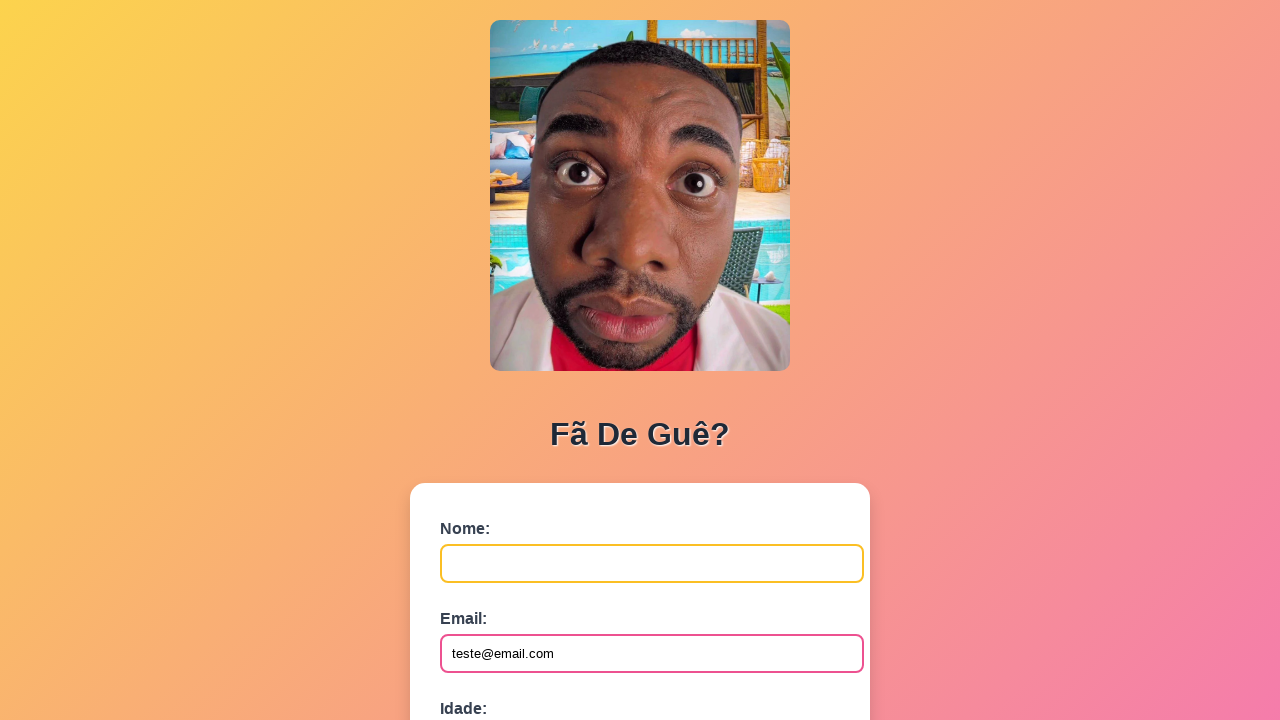

Filled age field with '25' on #idade
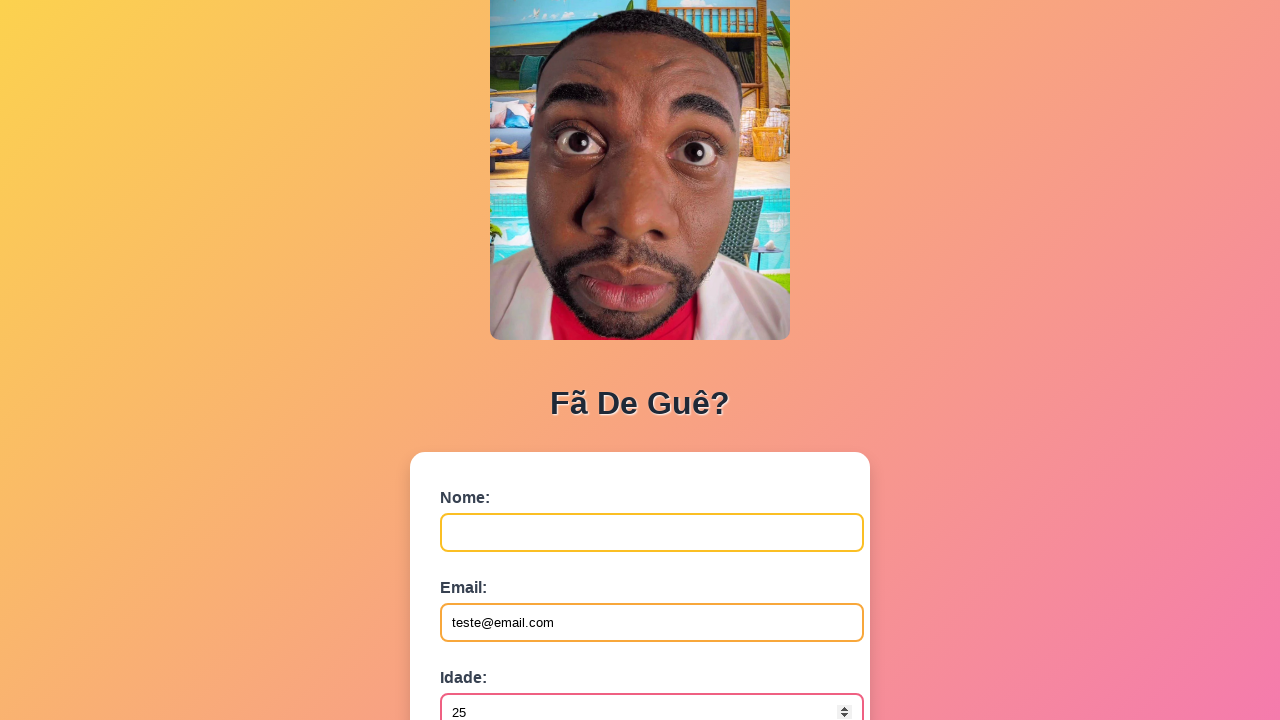

Clicked submit button without filling name field at (490, 569) on button[type='submit']
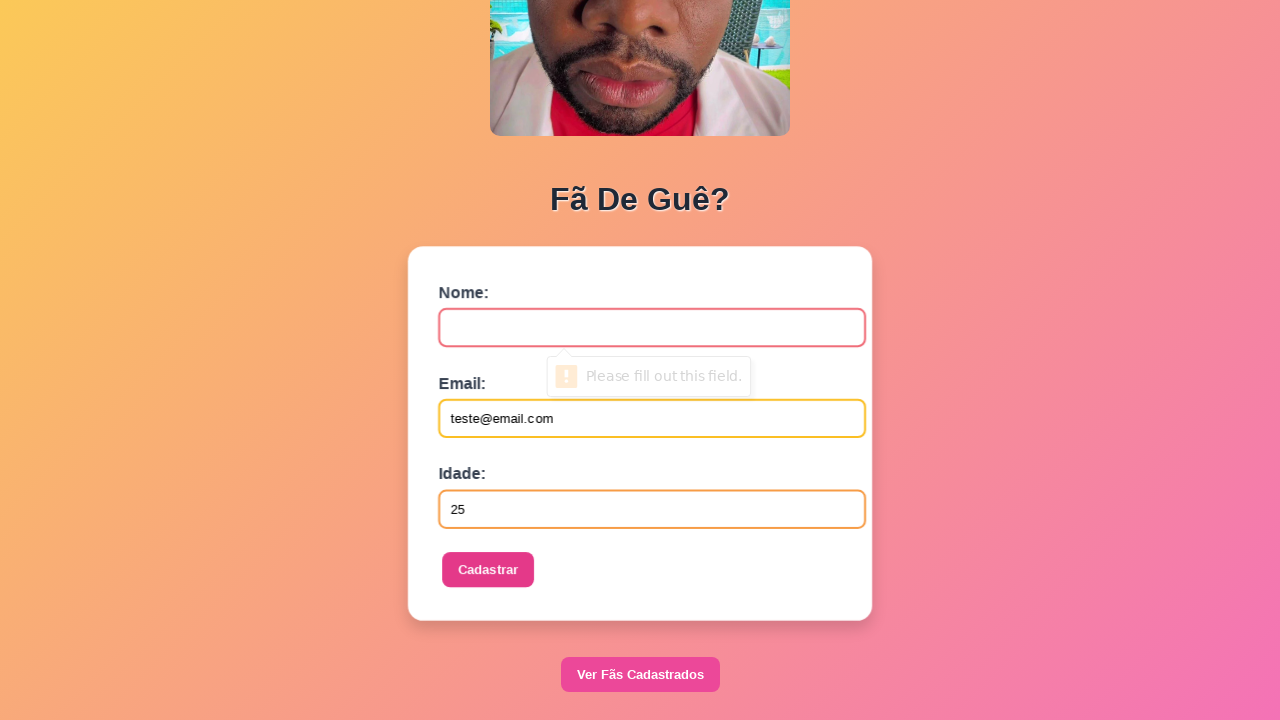

Waited 500ms for form processing
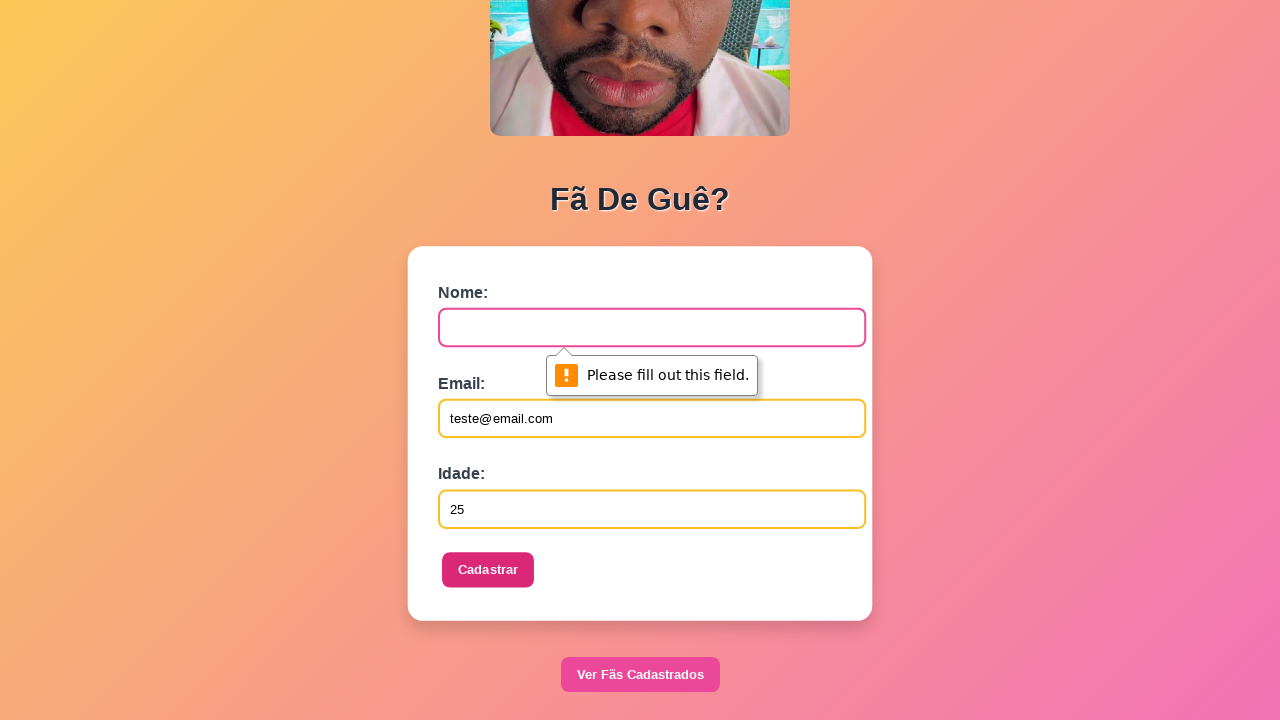

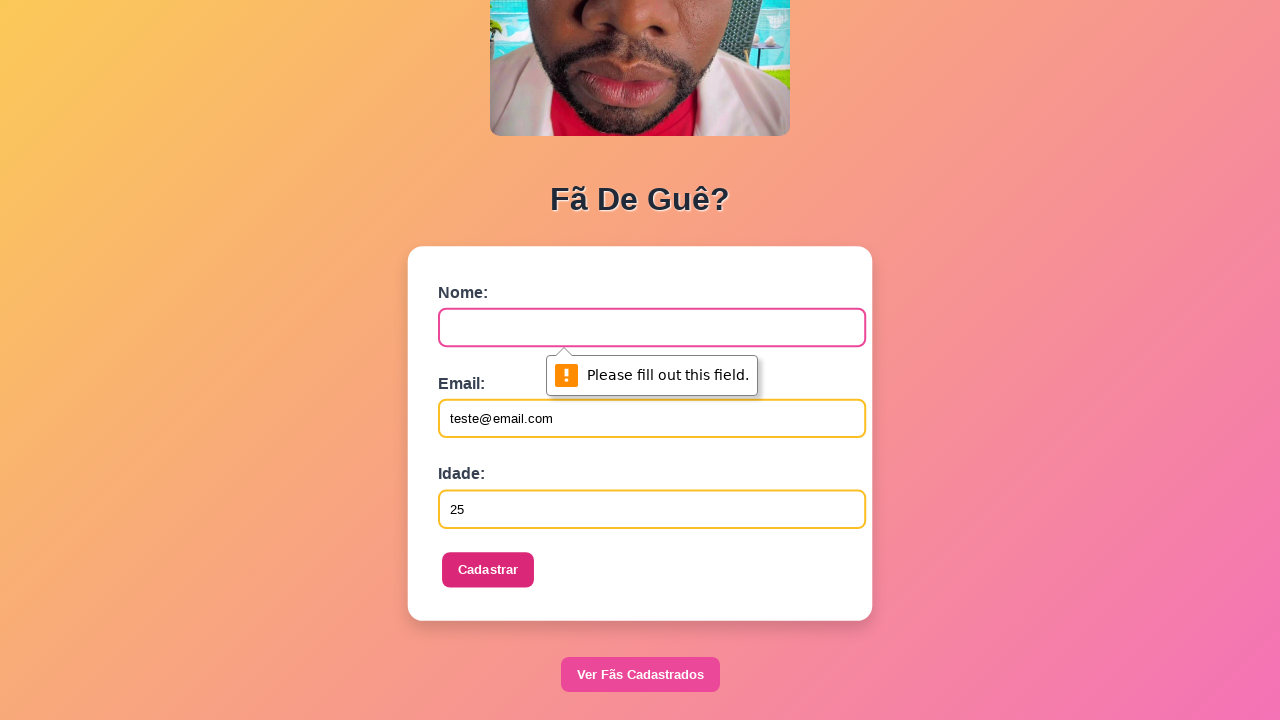